Tests window/tab handling by opening the Google signup page, clicking the Help link to open a new tab, switching between tabs, and closing them

Starting URL: http://accounts.google.com/signup

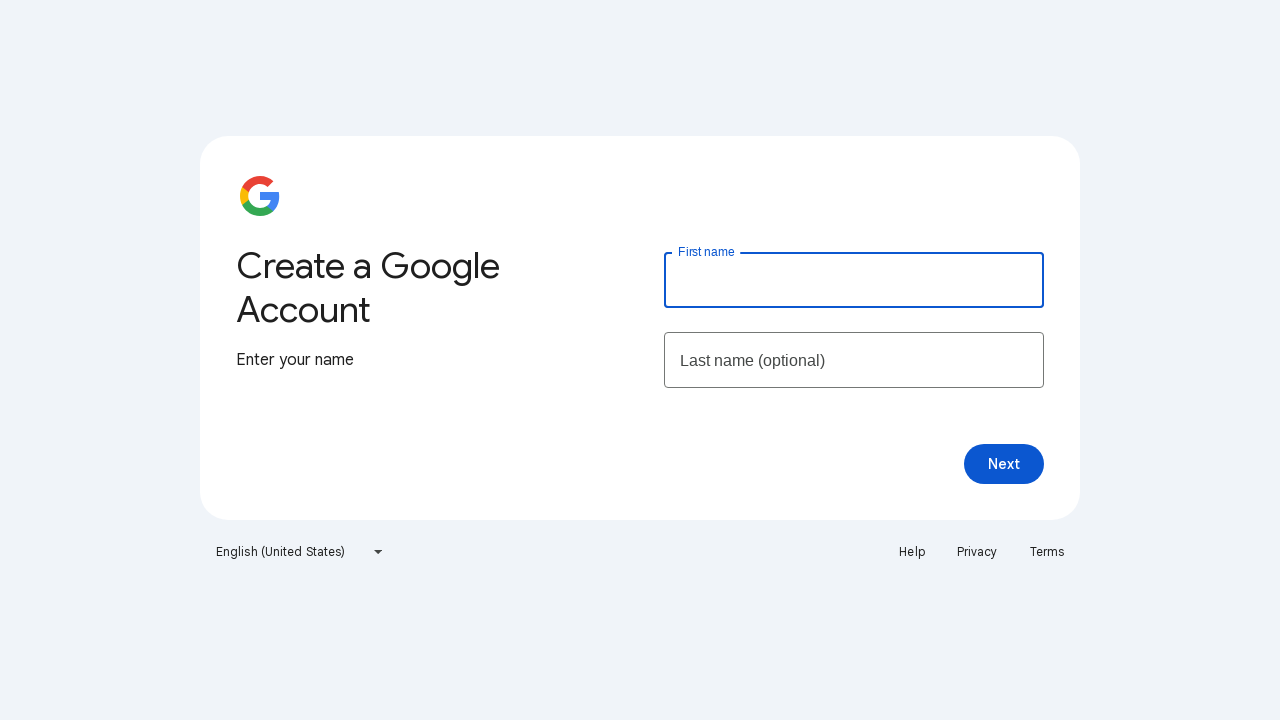

Stored reference to main signup page
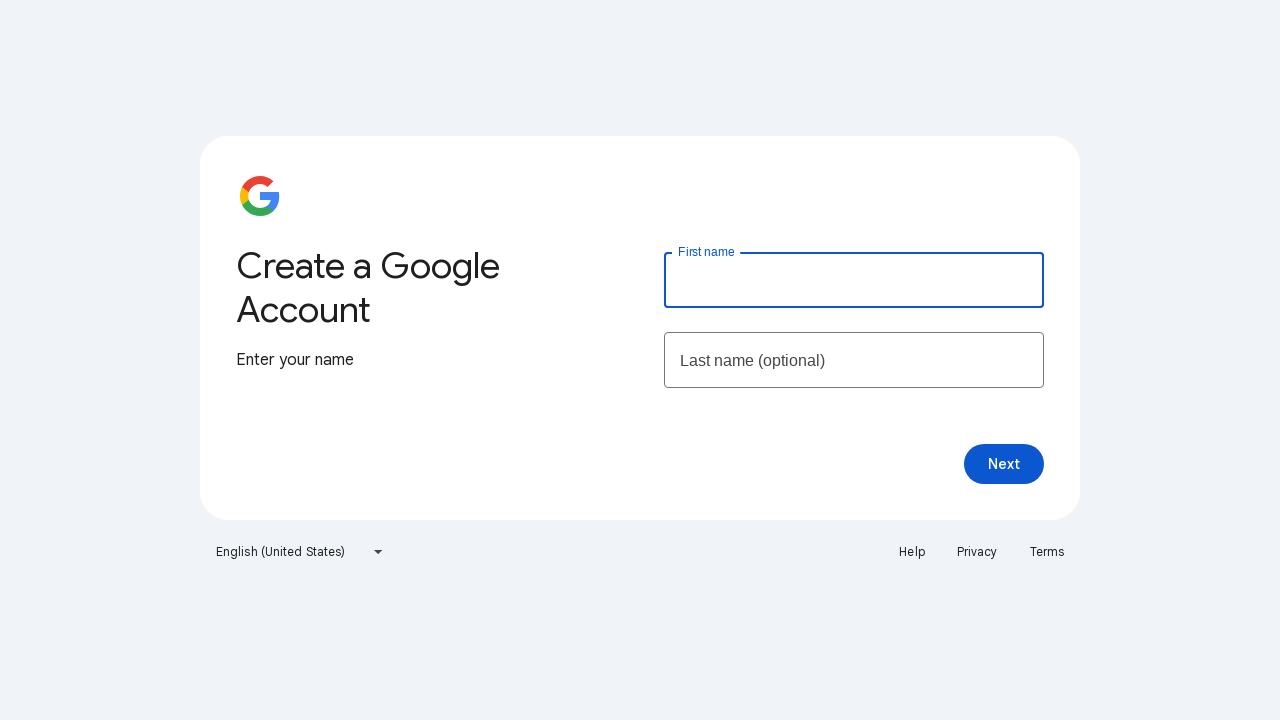

Clicked Help link to open a new tab at (912, 552) on text=Help
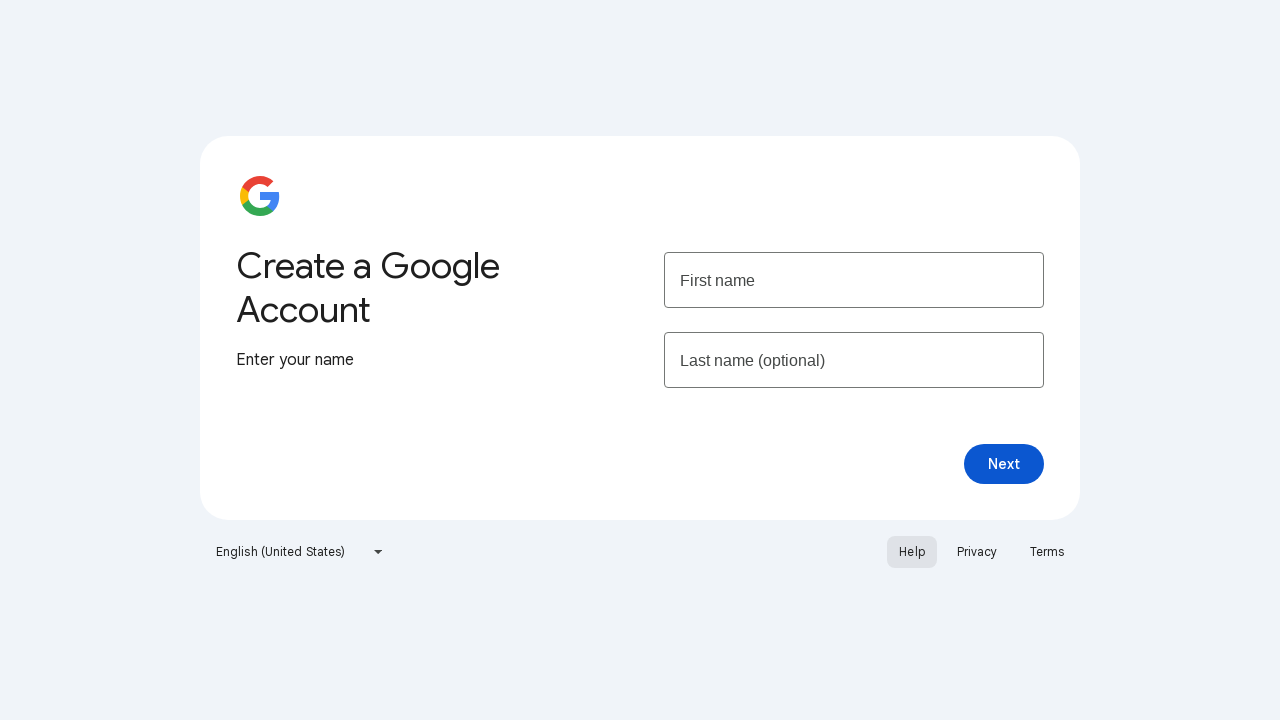

Captured help page from new tab
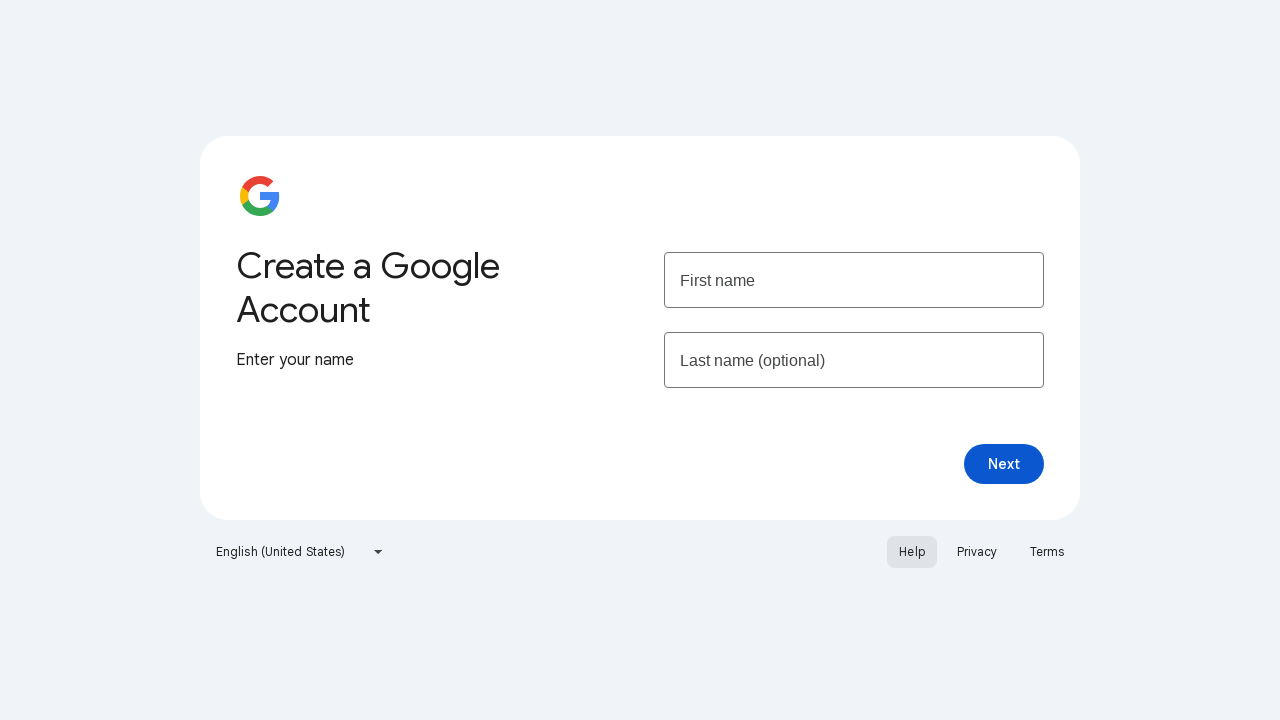

Closed the first help tab
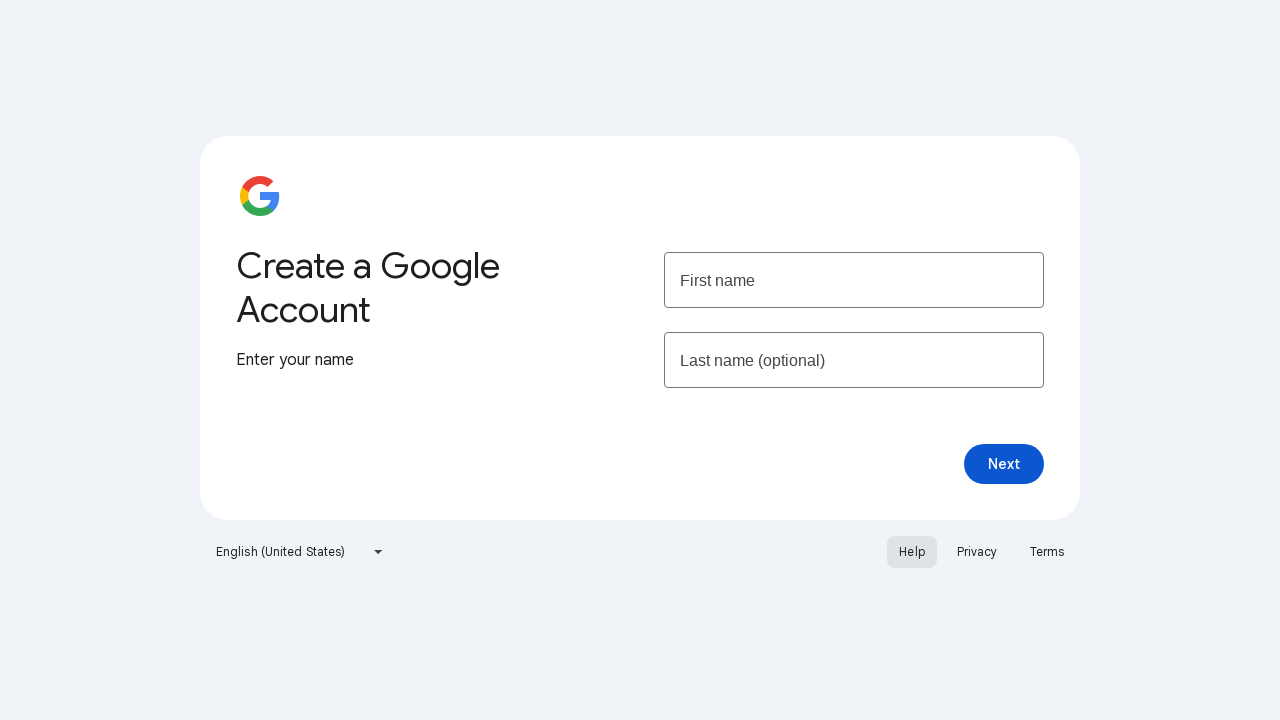

Clicked Help link again to open a second tab at (912, 552) on text=Help
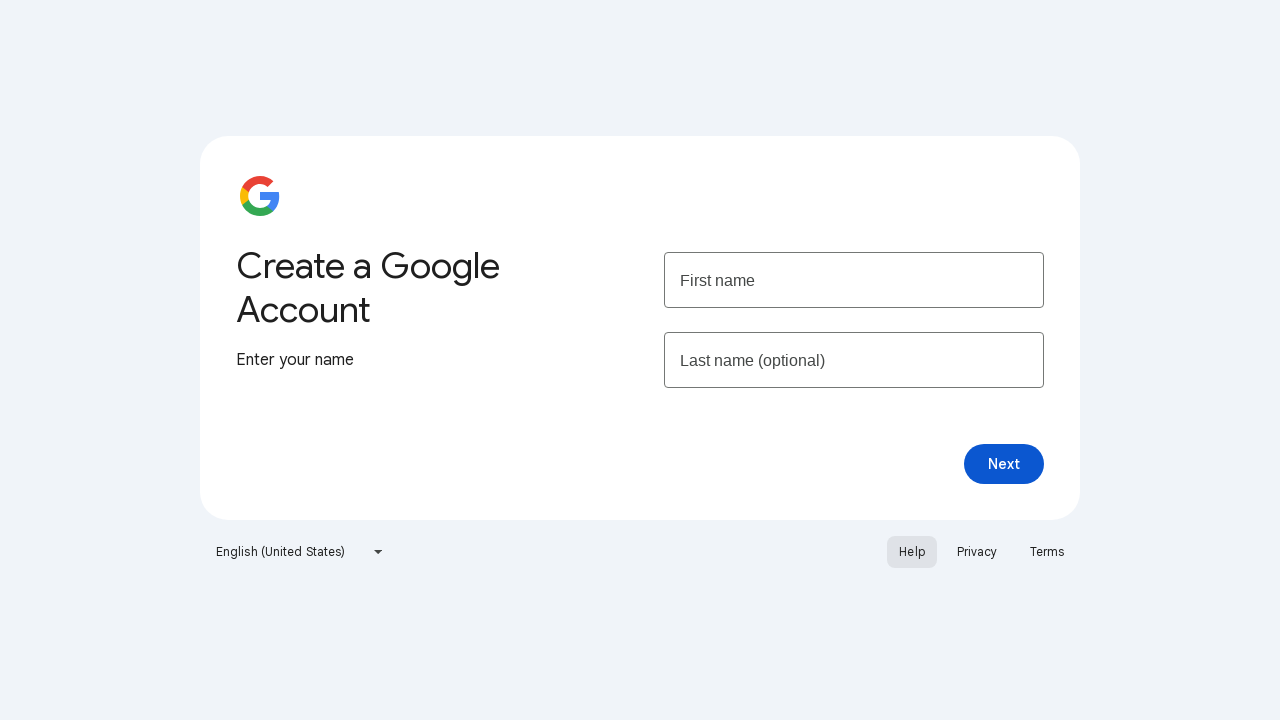

Captured second help page from new tab
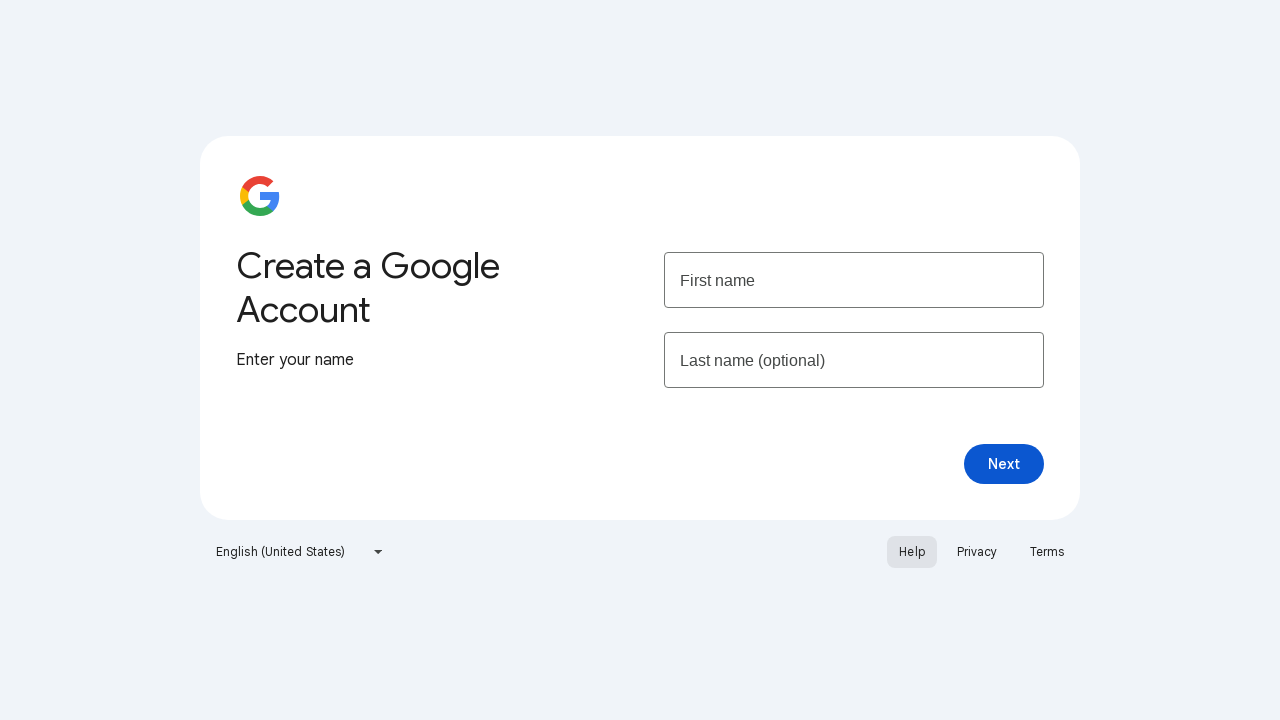

Closed the second help tab
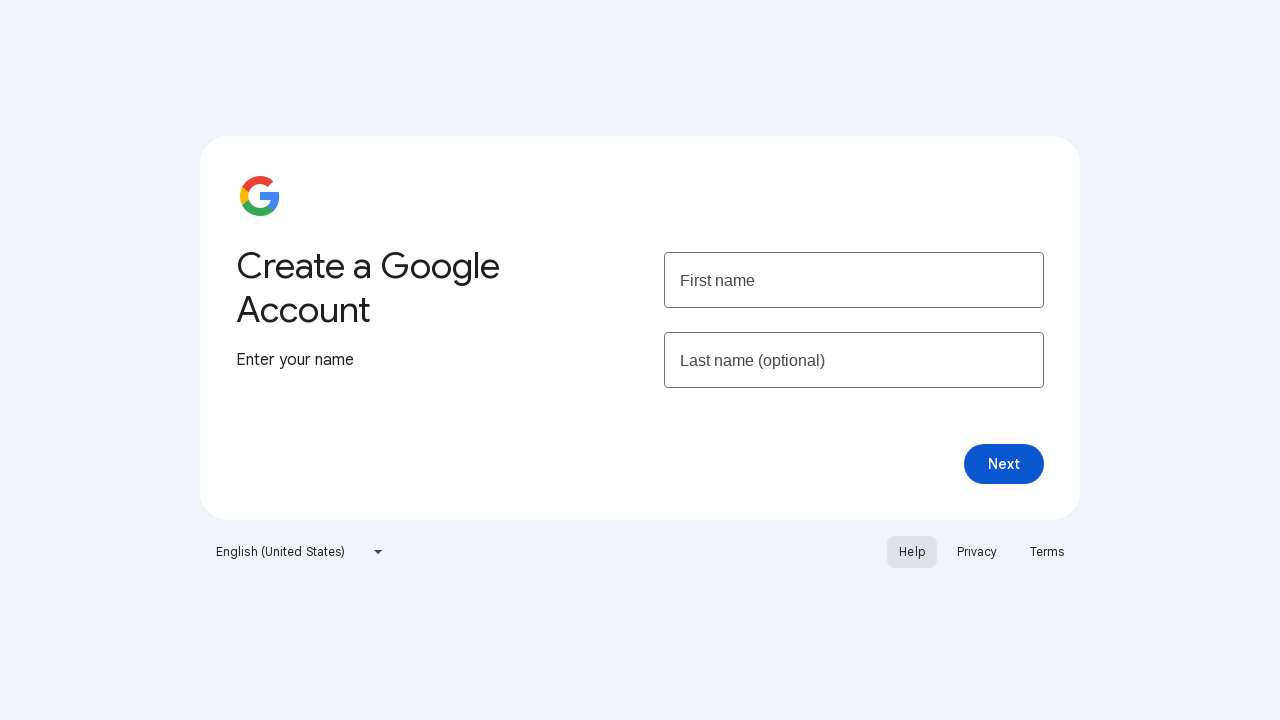

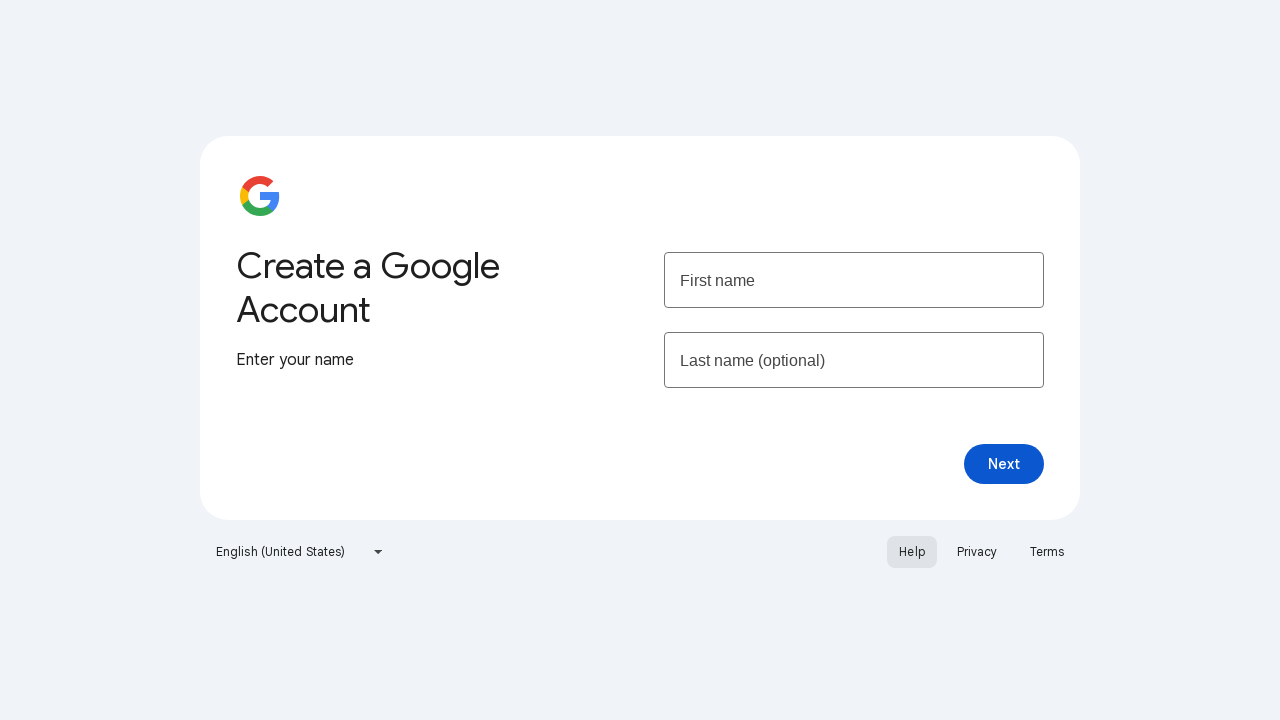